Tests various browser interactions including filling a text field via JavaScript, scrolling the page, performing a right-click context menu action on a link, and sending keyboard input to an image element.

Starting URL: http://only-testing-blog.blogspot.com/2014/01/textbox.html

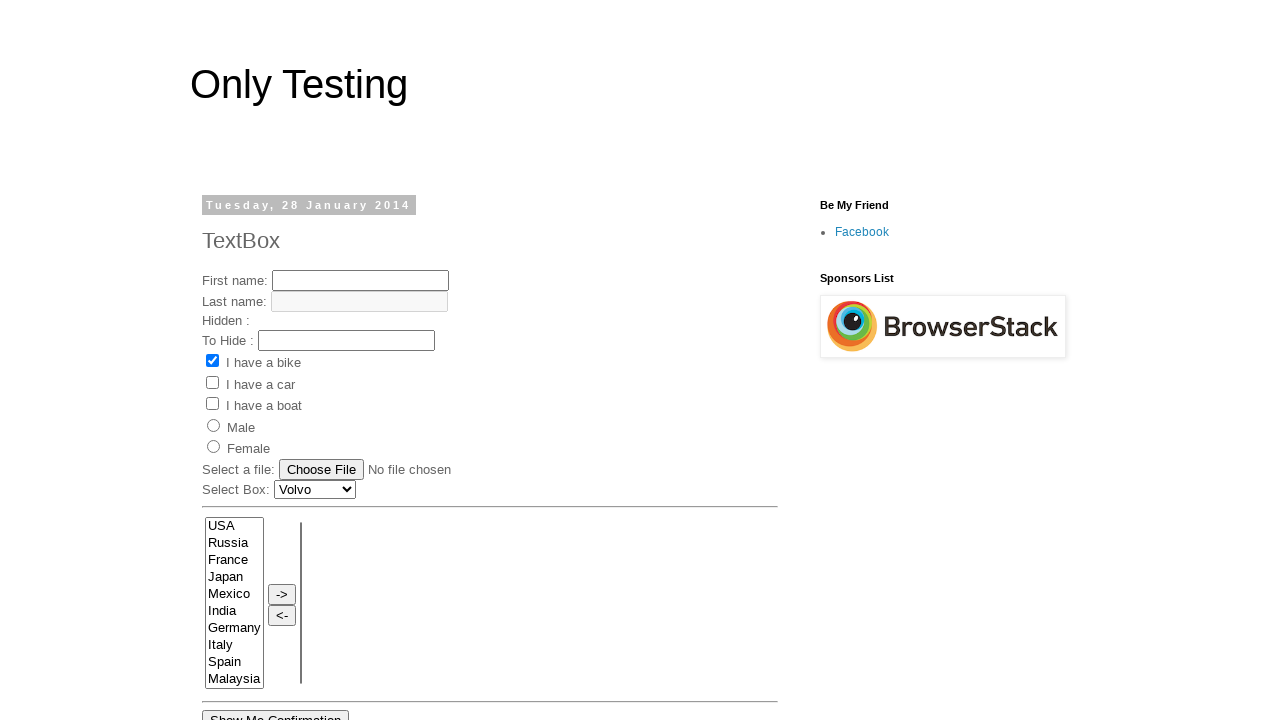

Filled text field with 'Trushant' using JavaScript
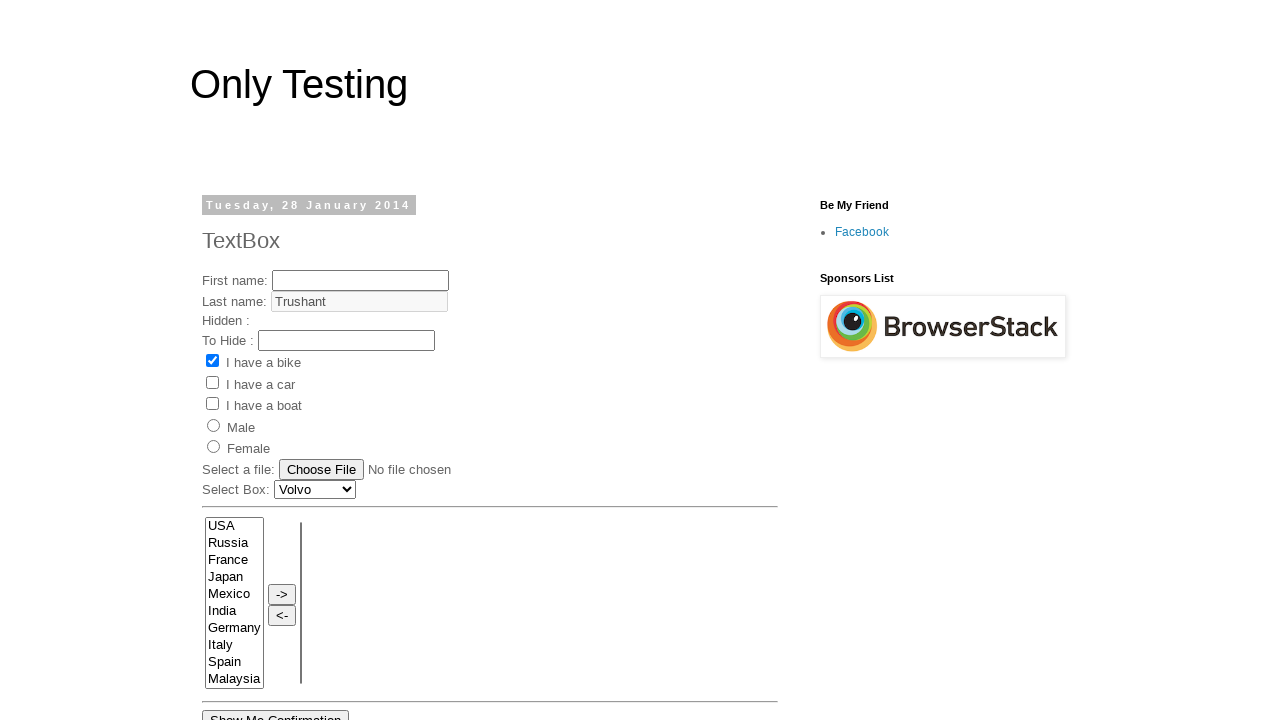

Waited 2 seconds for text field value to be set
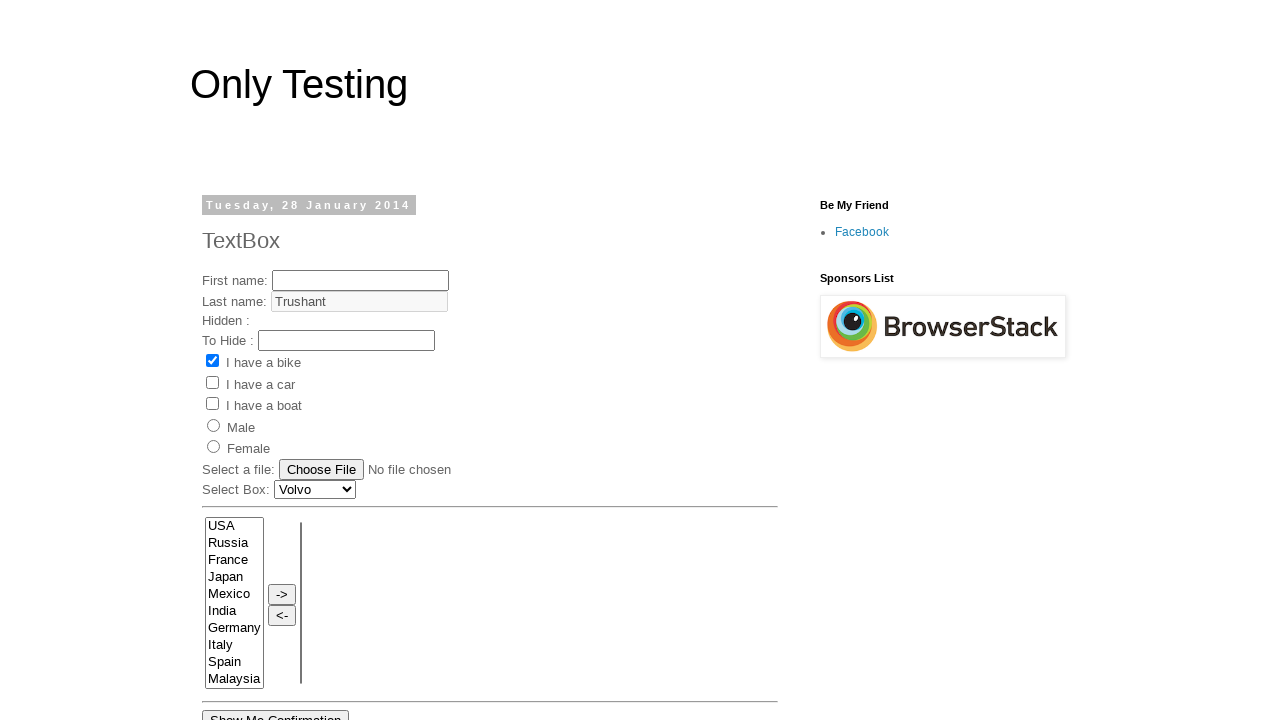

Scrolled down the page by 300 pixels
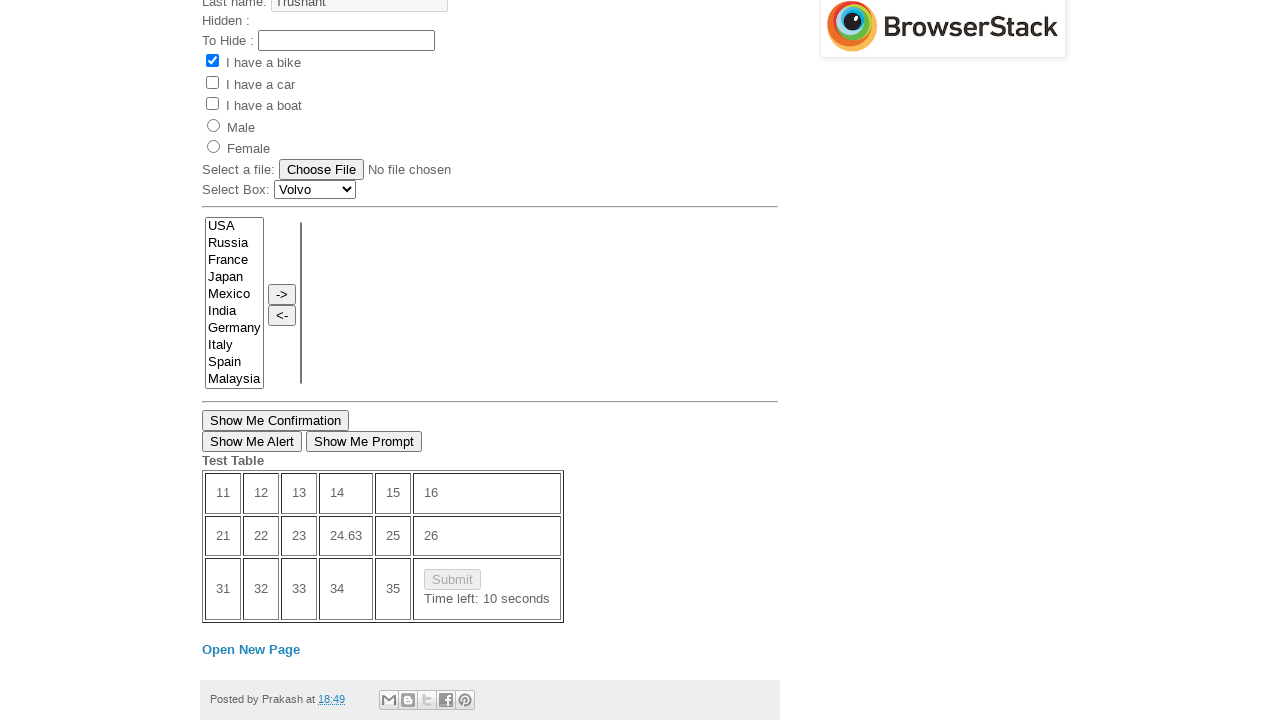

Right-clicked on 'Open New Page' link to open context menu at (251, 650) on a:has-text('Open New Page') >> nth=0
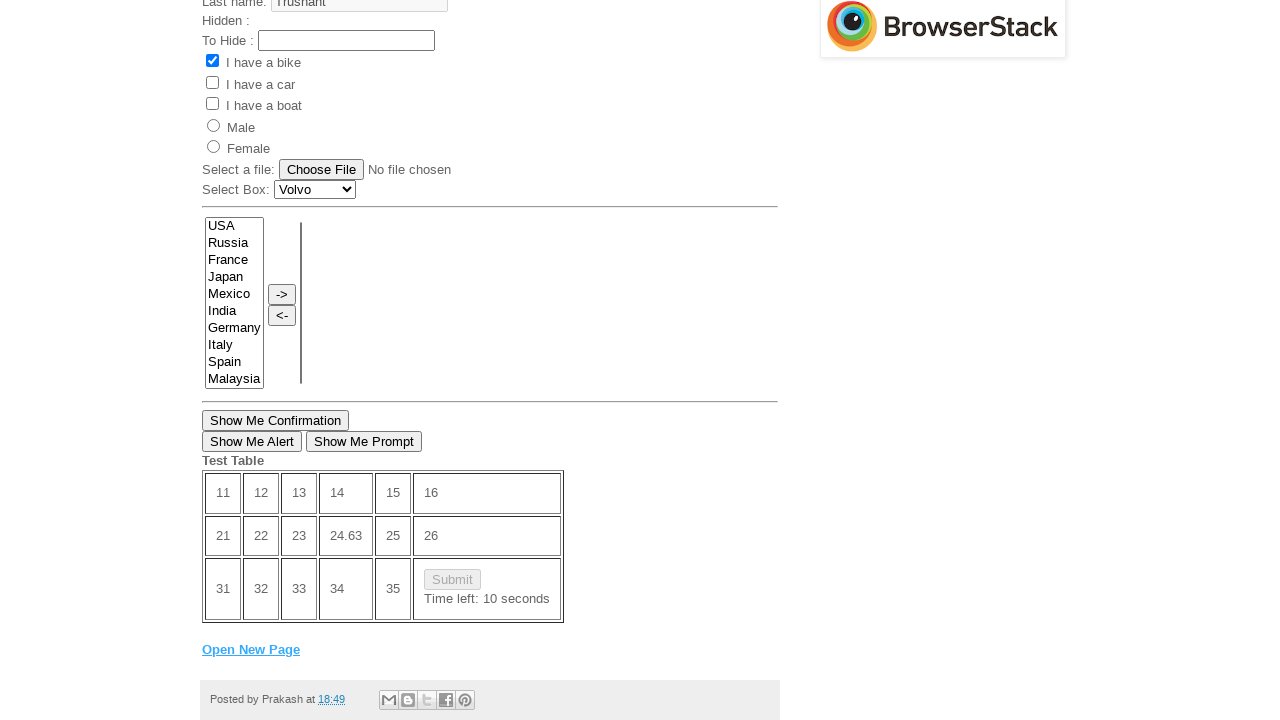

Pressed Enter key on image element on img#Image1_img
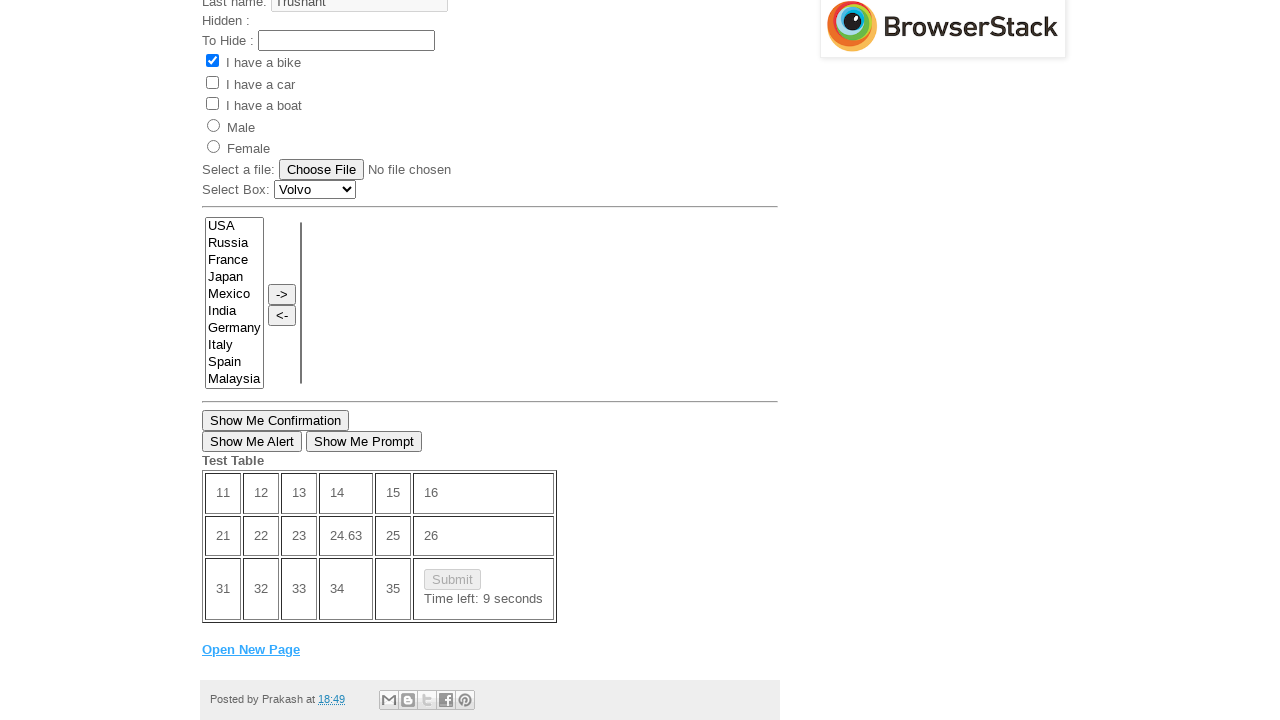

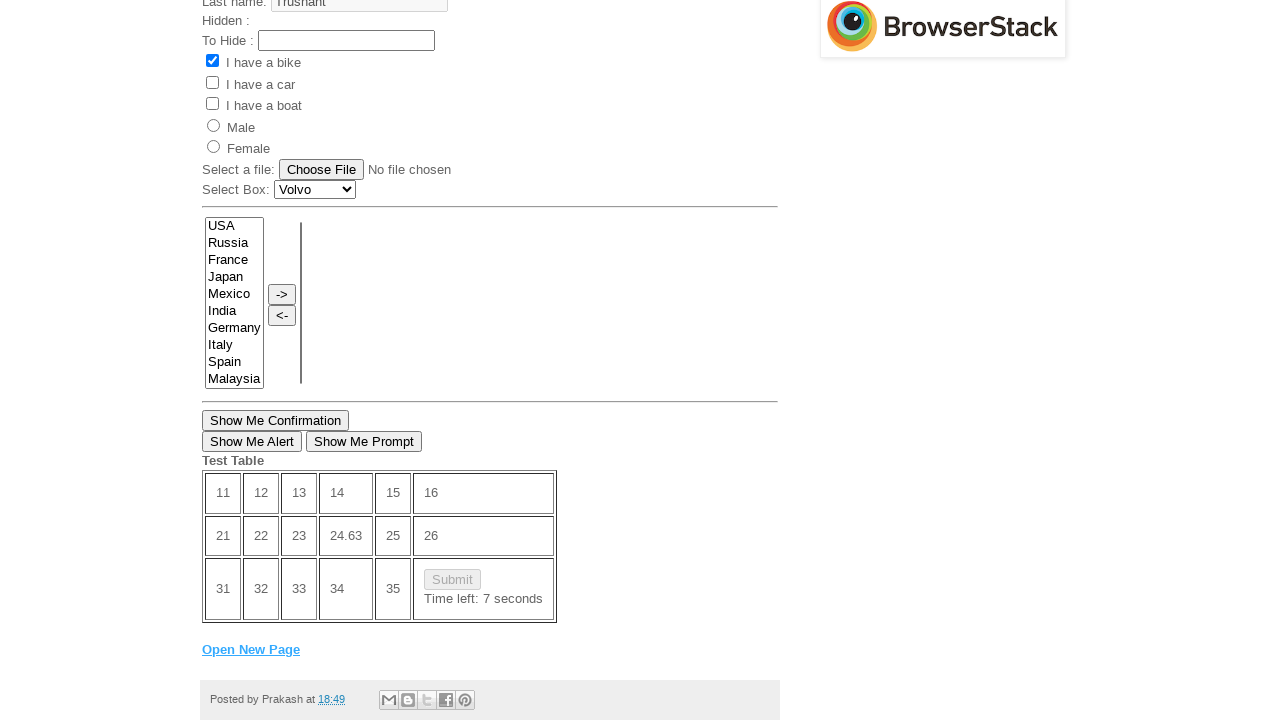